Tests mouse hover functionality by hovering over an element to trigger hover effects

Starting URL: https://practice-automation.com/hover/

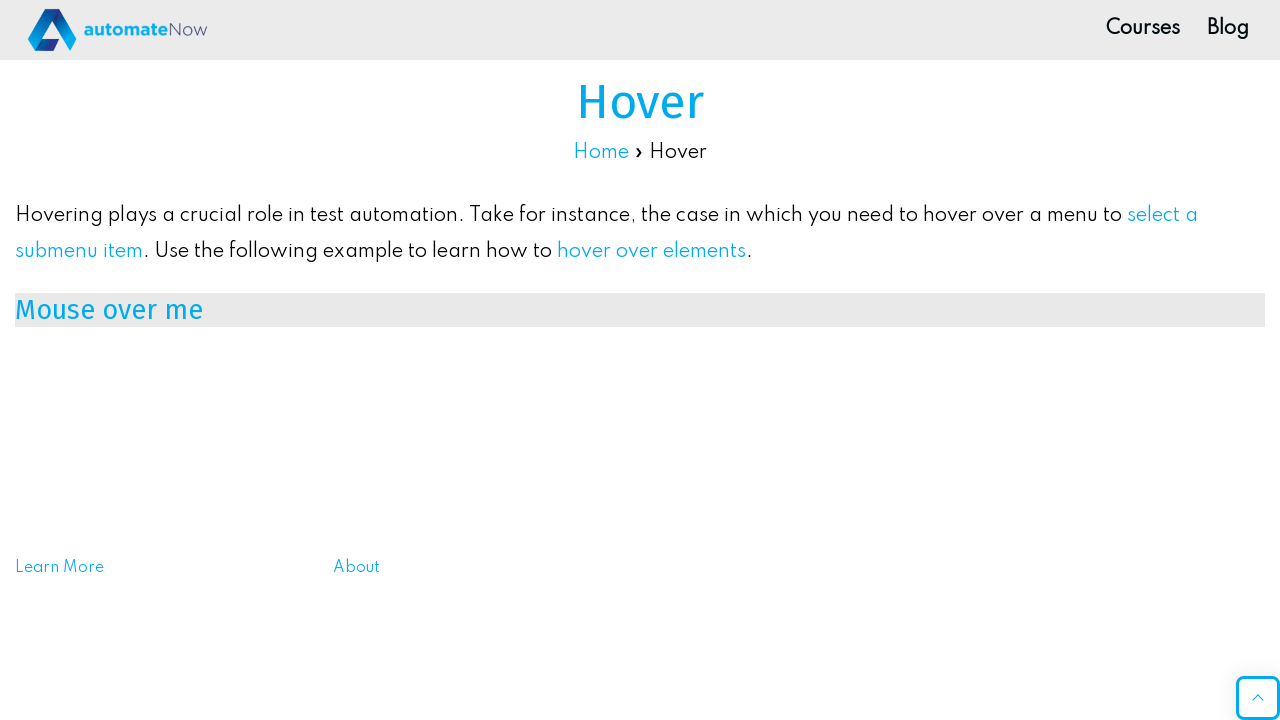

Located the h3#mouse_over element for hovering
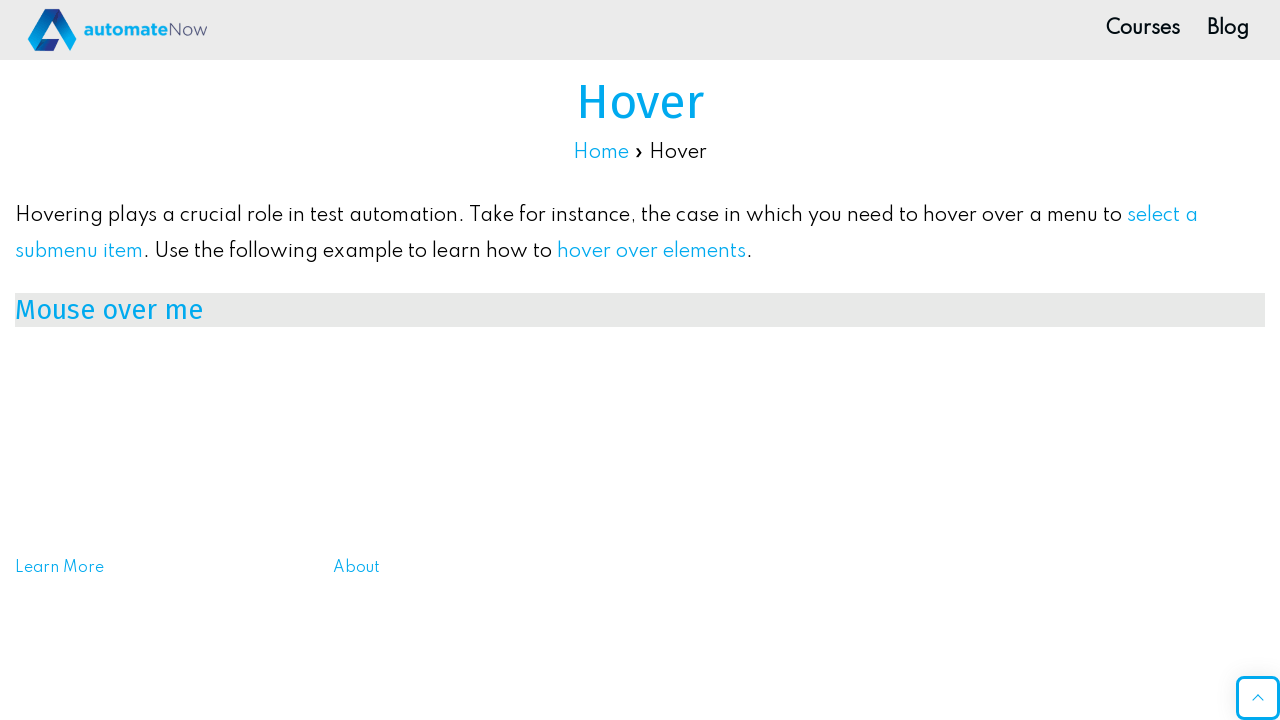

Performed mouse hover action on the element at (640, 310) on h3#mouse_over
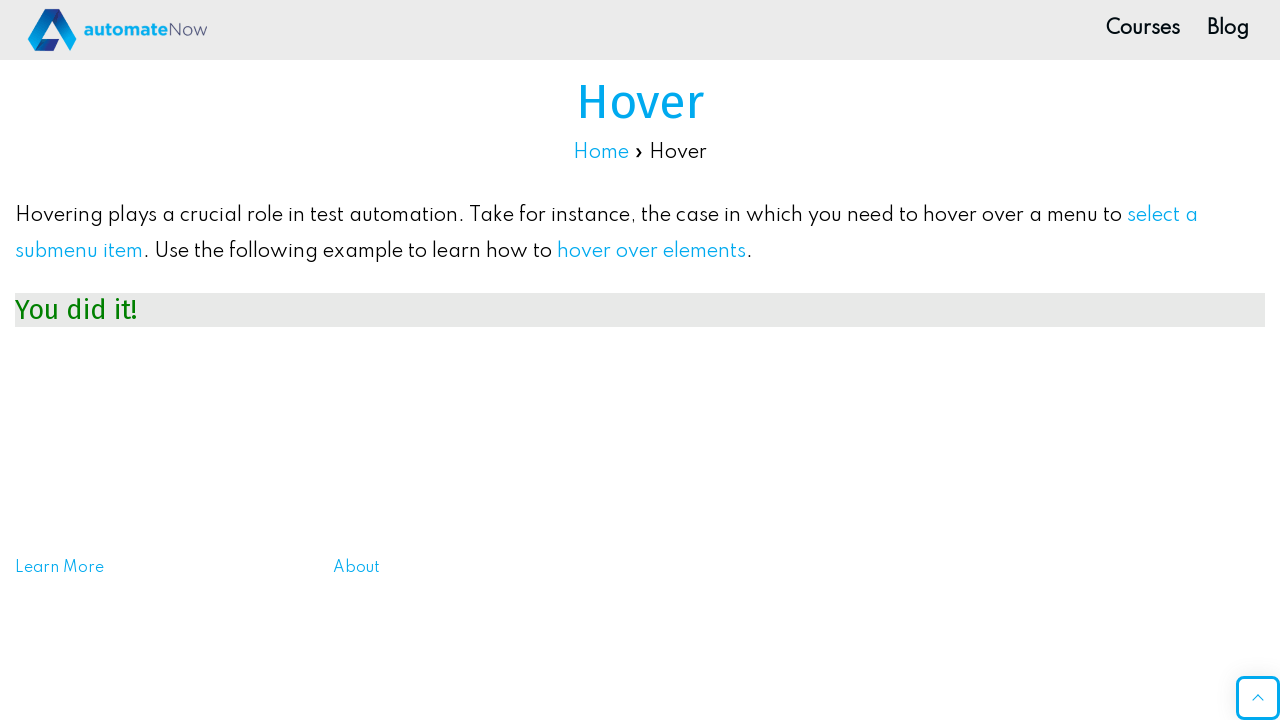

Waited 2 seconds to observe the hover effect
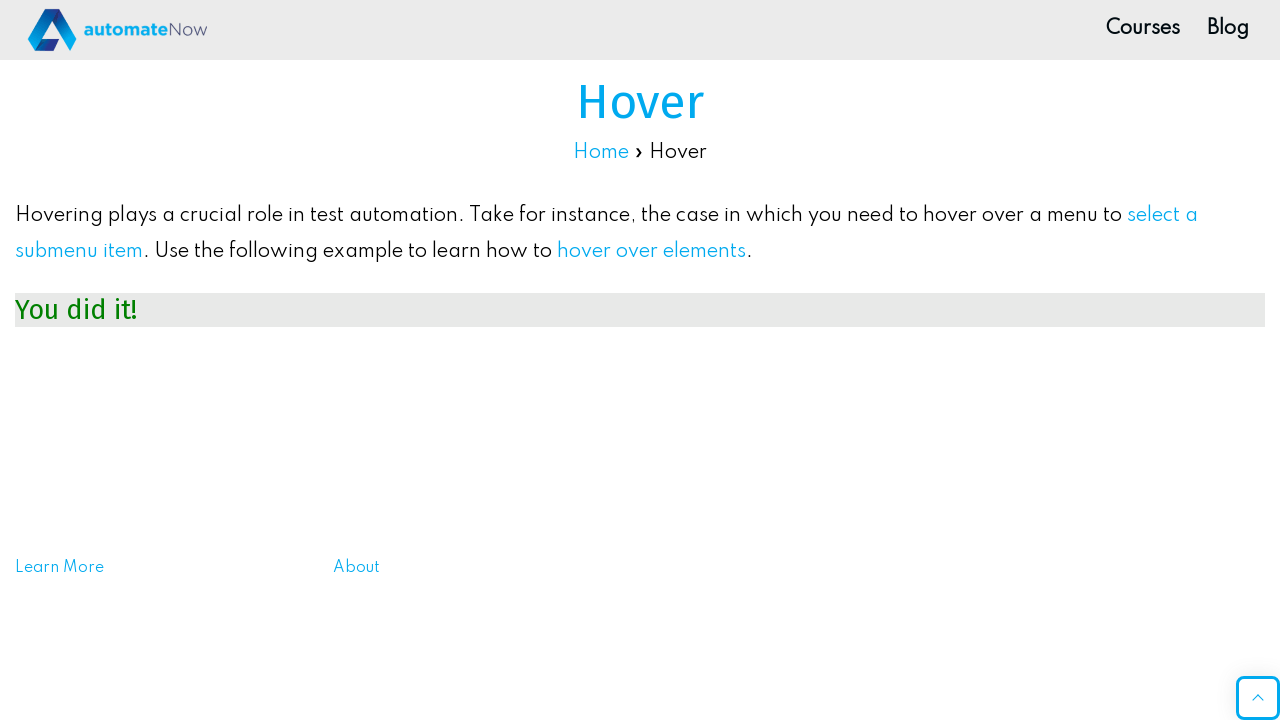

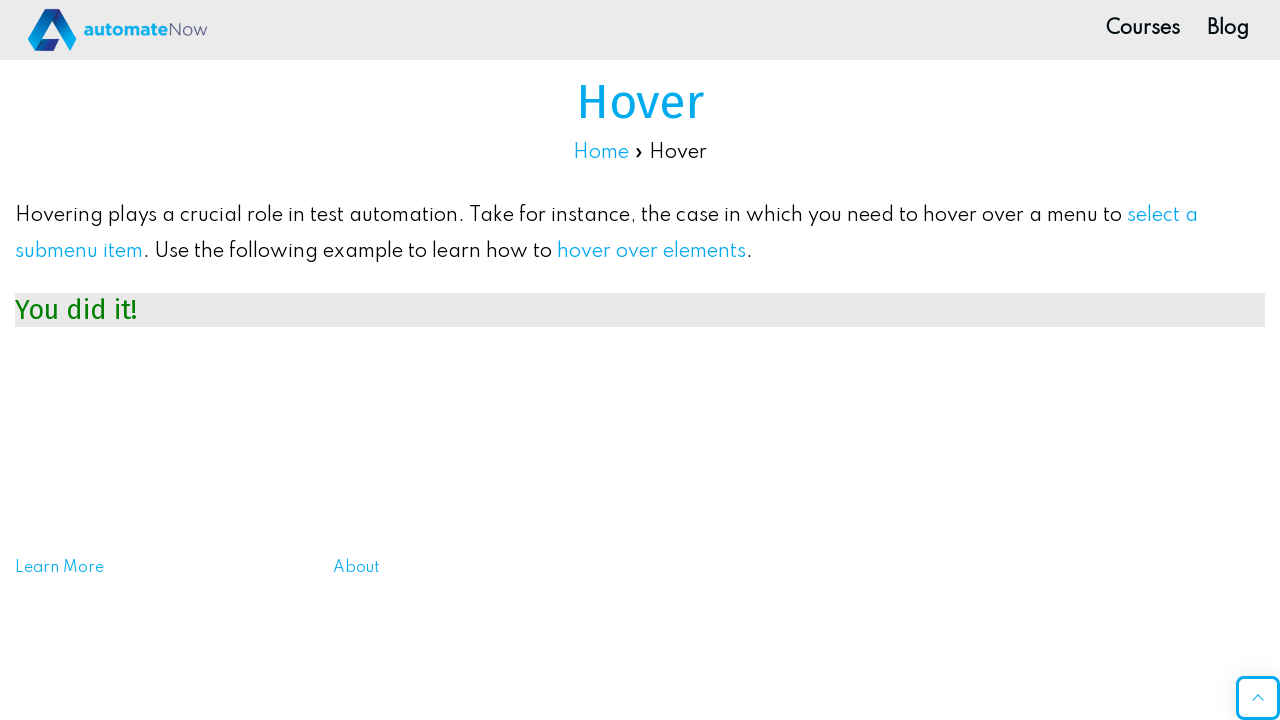